Navigates to the Insider homepage using Chrome browser and verifies the page loads successfully

Starting URL: https://useinsider.com/

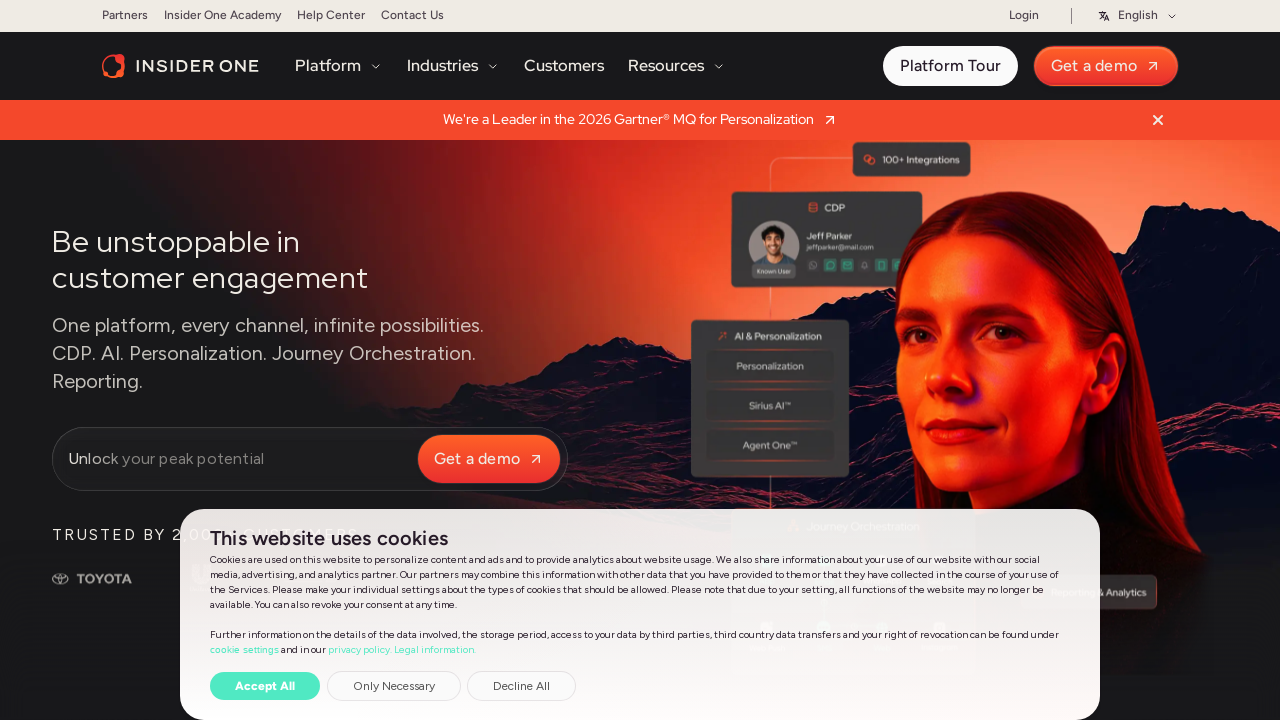

Page loaded - domcontentloaded state reached
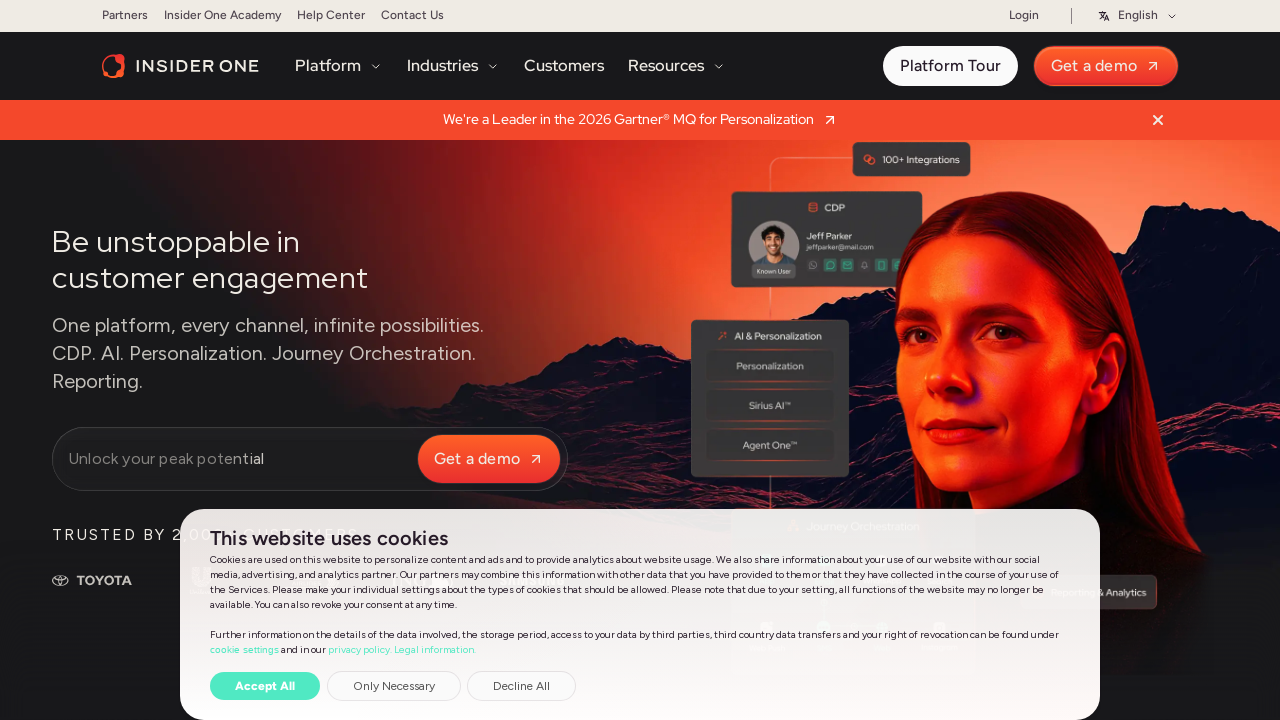

Body element found - Insider homepage loaded successfully
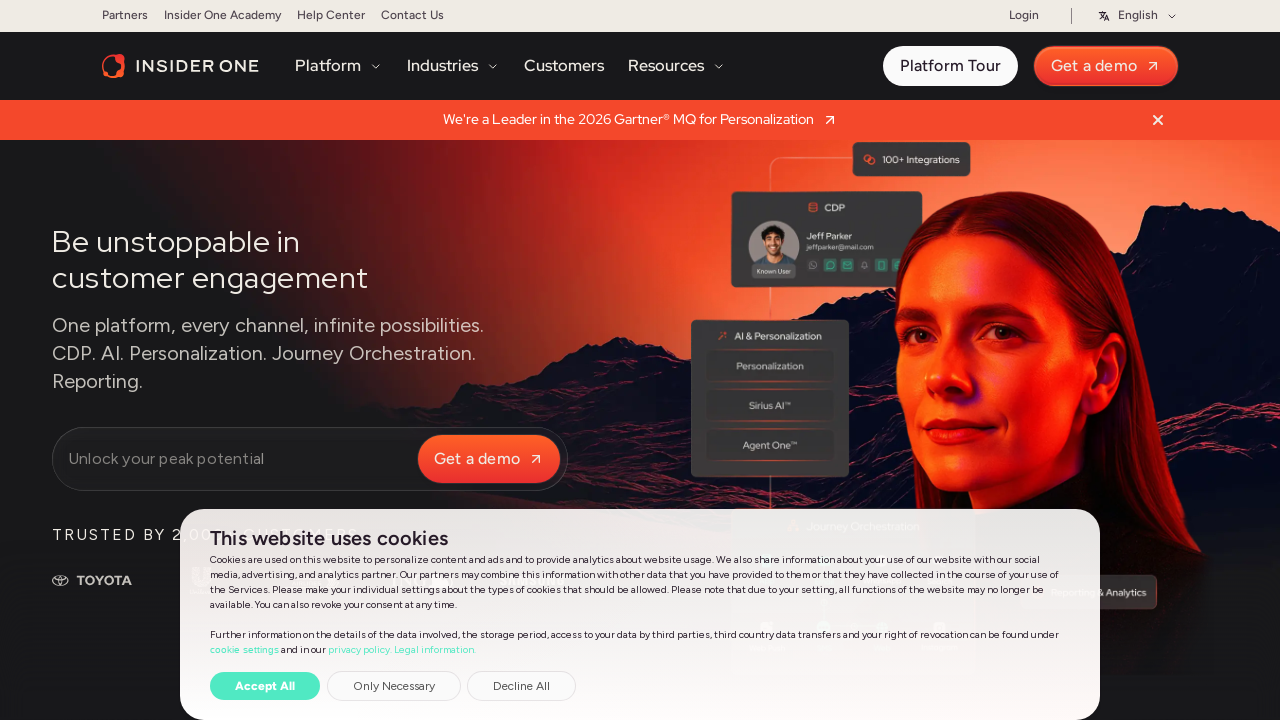

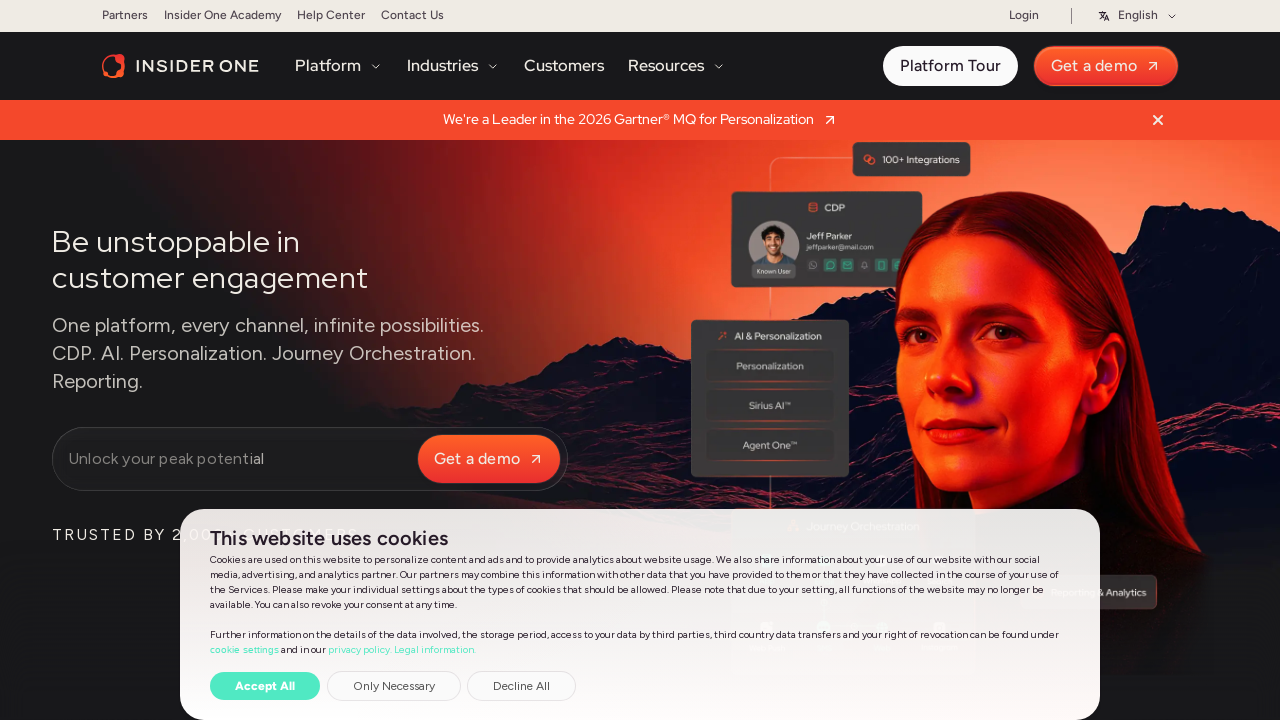